Navigates to the Form Authentication page and verifies that the correct URL is loaded

Starting URL: https://the-internet.herokuapp.com/

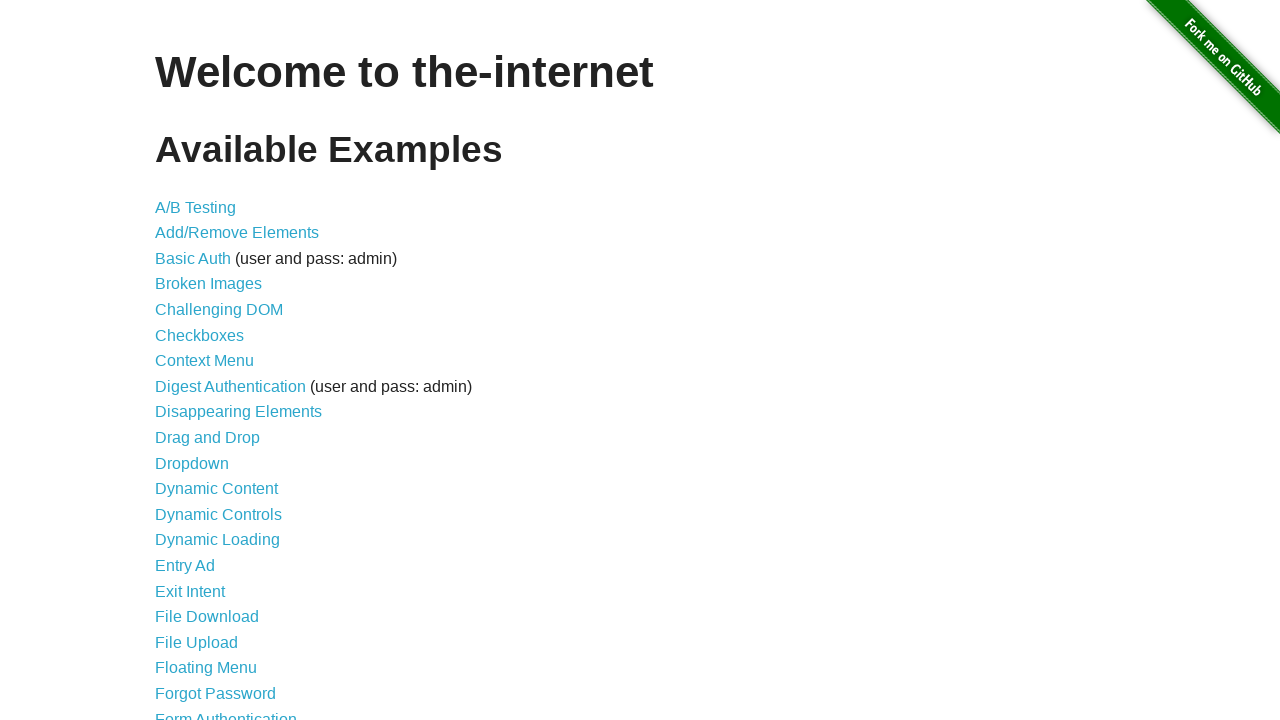

Clicked on Form Authentication link at (226, 712) on xpath=//a[text()="Form Authentication"]
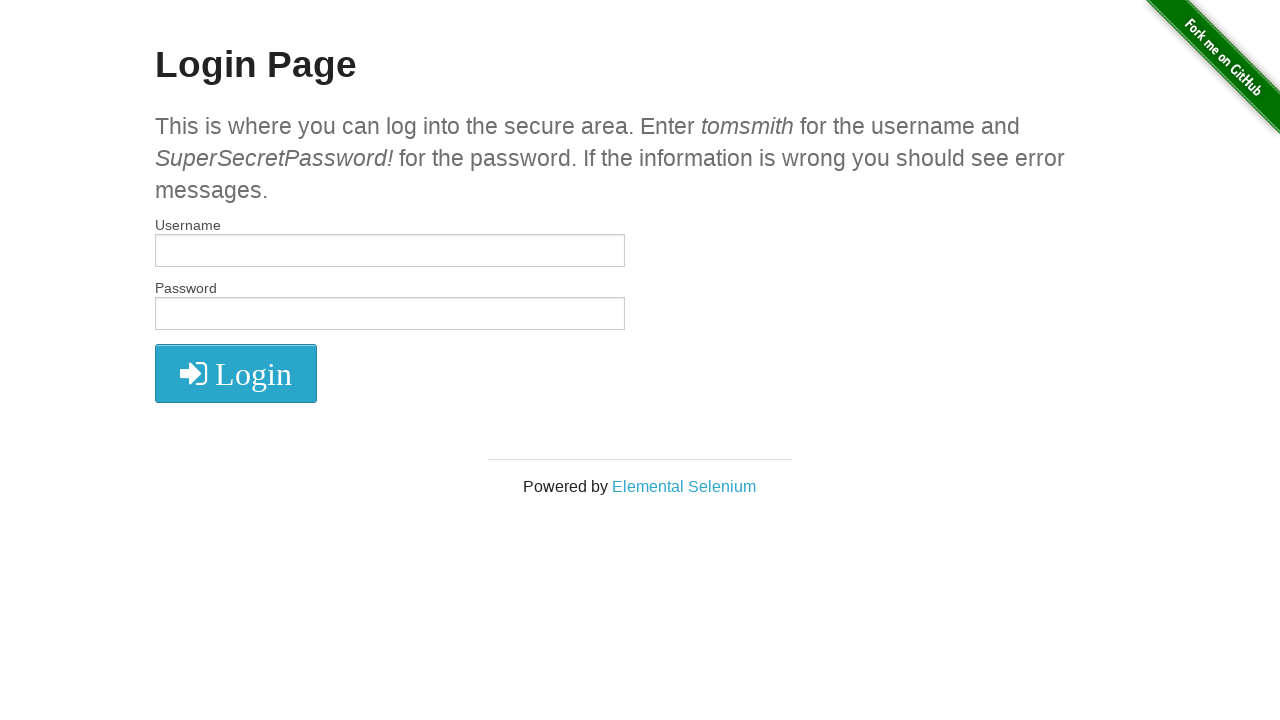

Verified that the correct URL (https://the-internet.herokuapp.com/login) is loaded
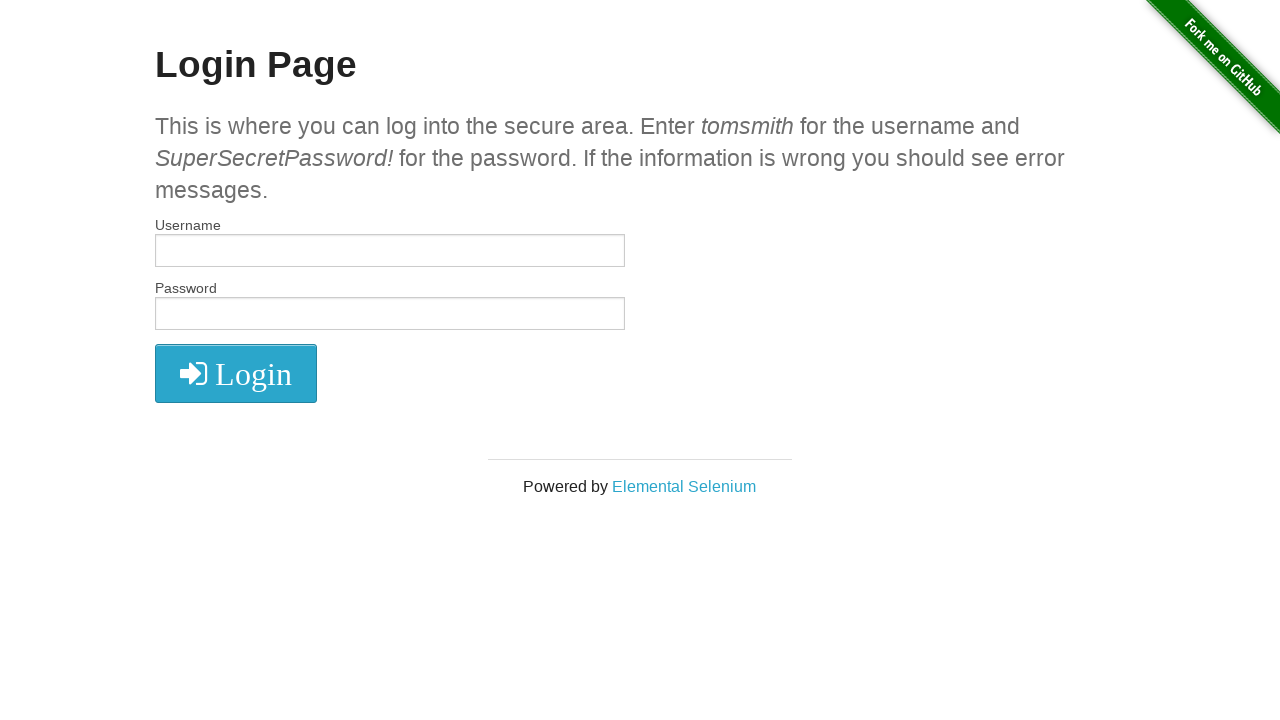

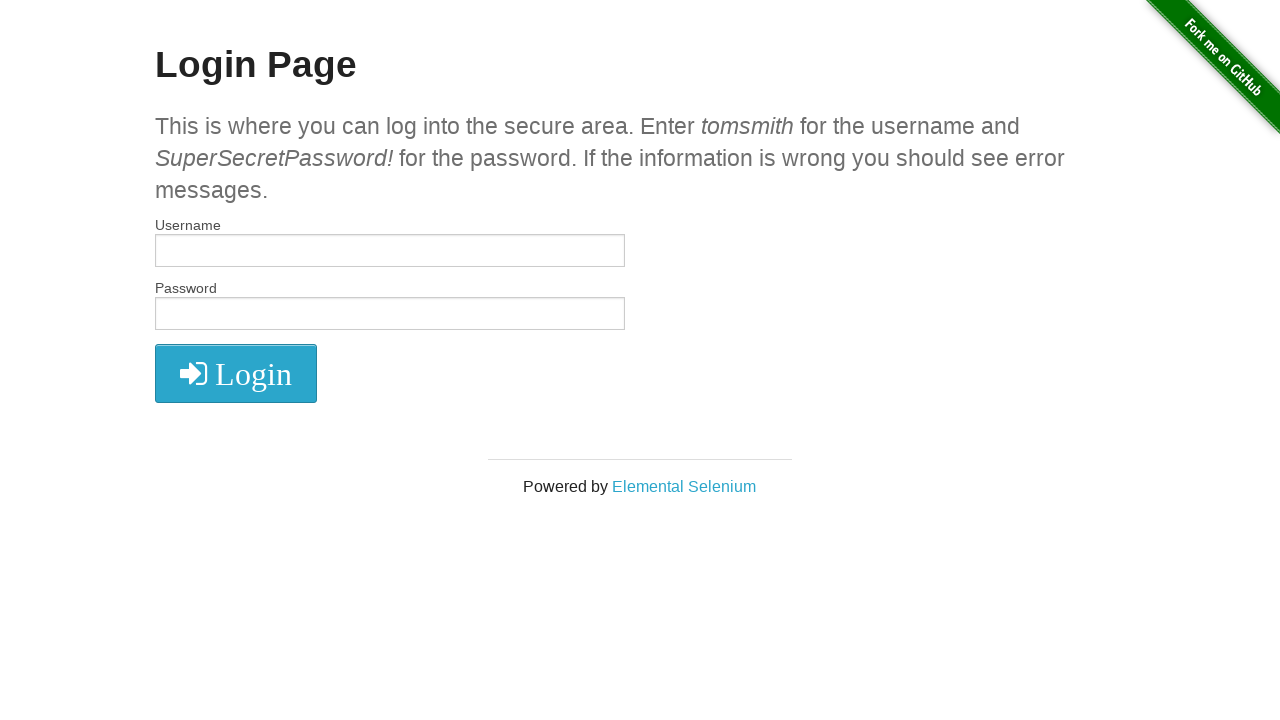